Tests multi-select functionality by holding down the Control key and clicking multiple list items on the jQuery UI selectable demo page. It switches to an iframe and selects items 1, 3, 5, and 7 while holding Control.

Starting URL: https://jqueryui.com/selectable/

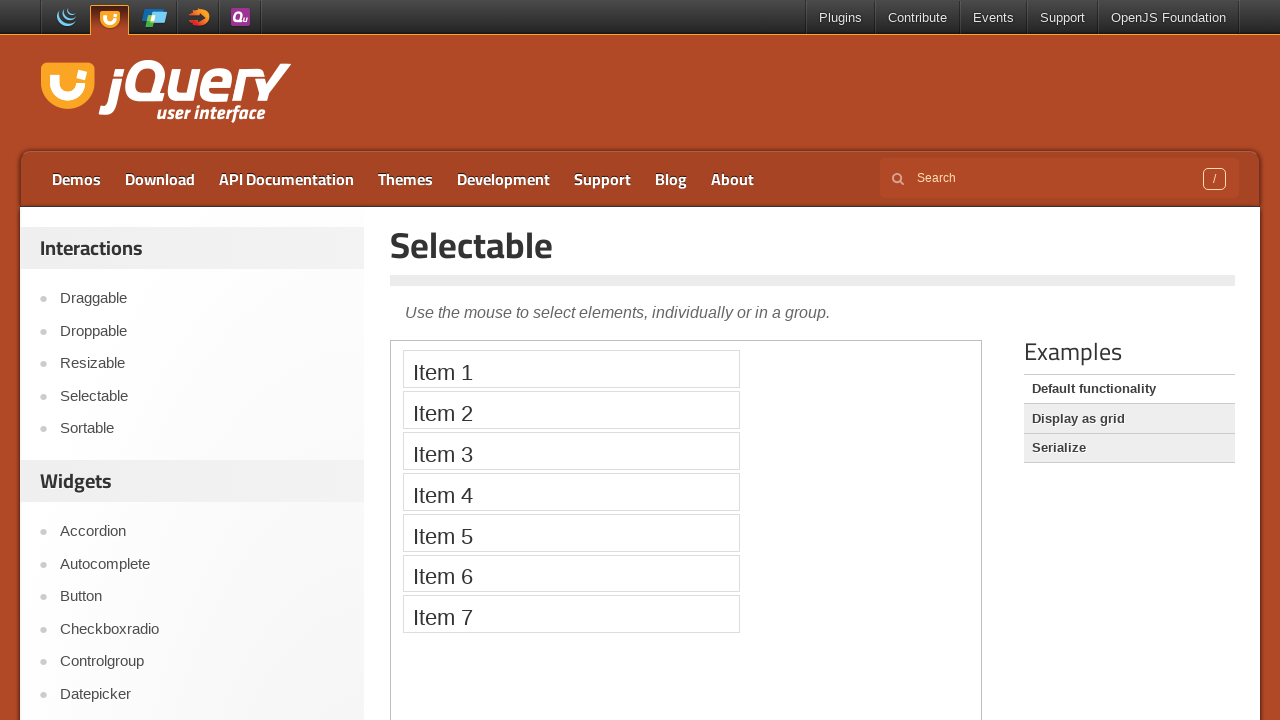

Set viewport size to 1920x1080
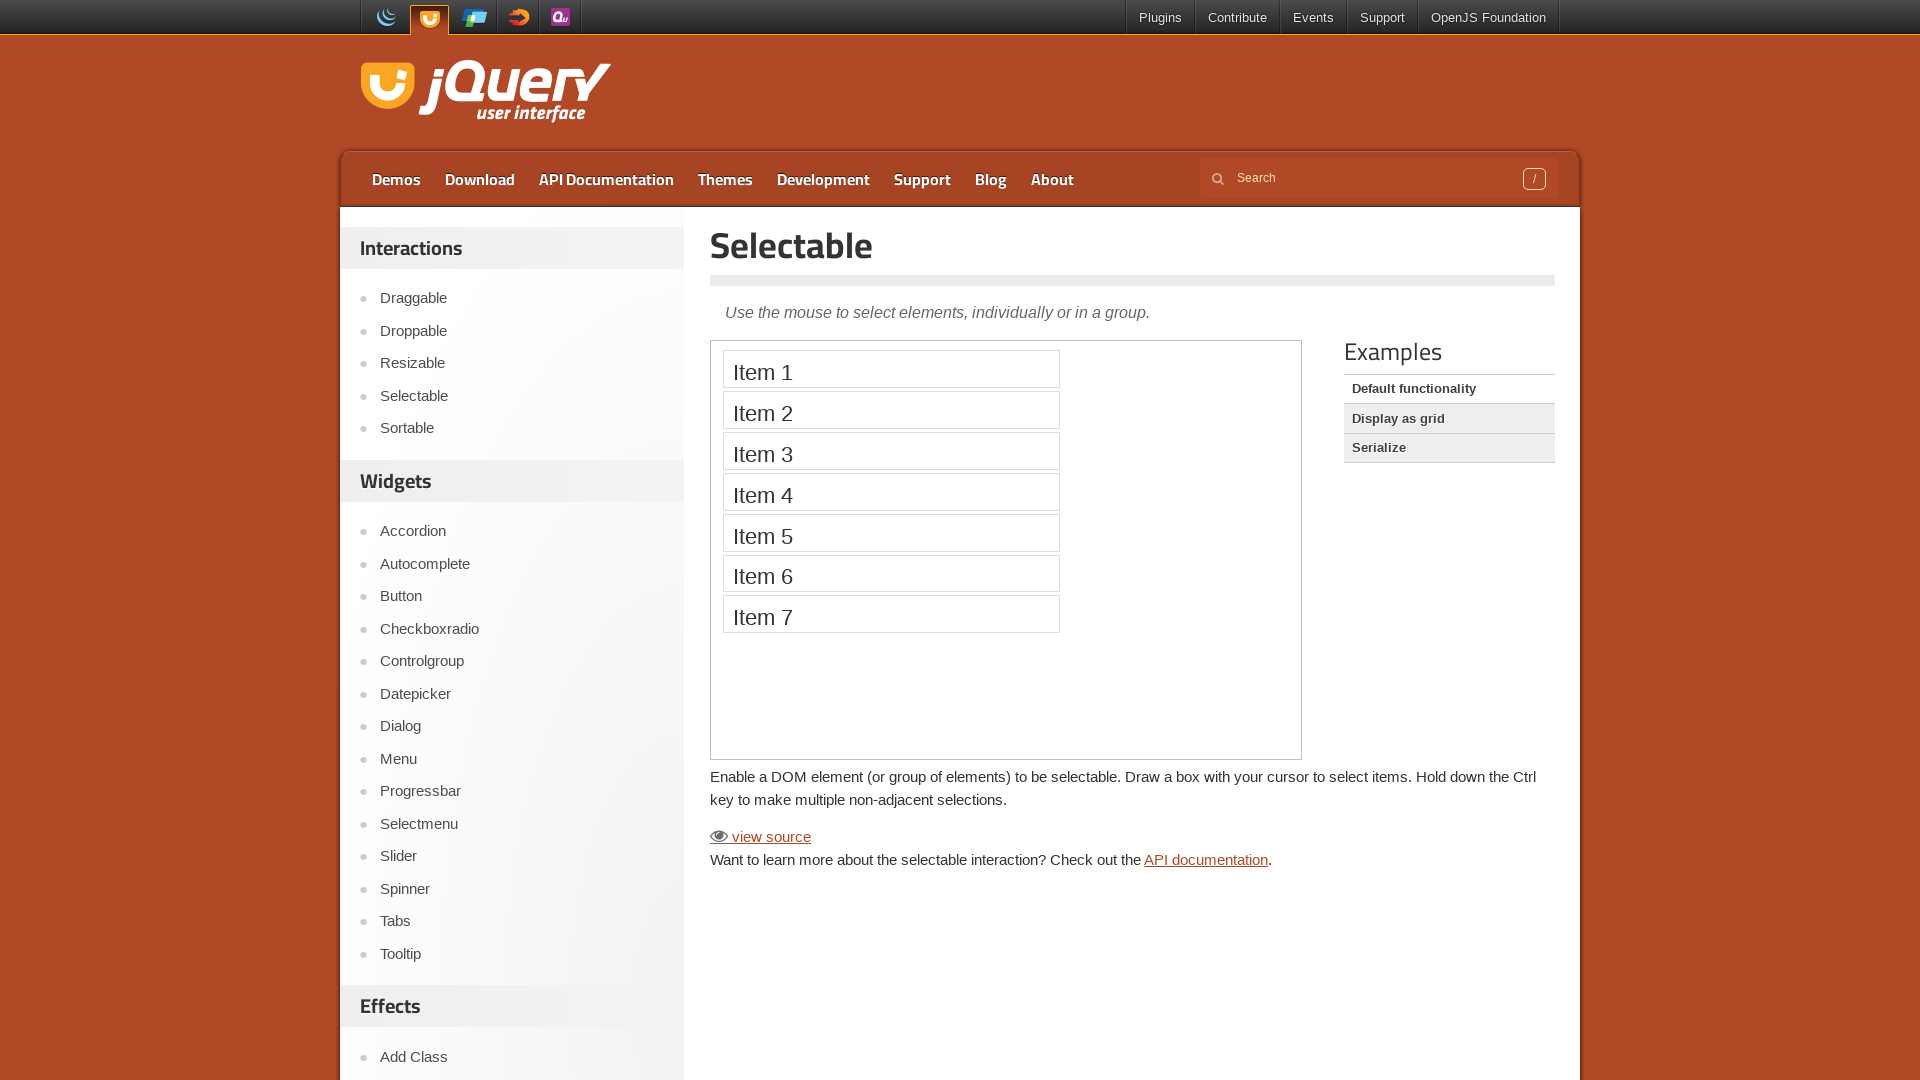

Located the demo iframe
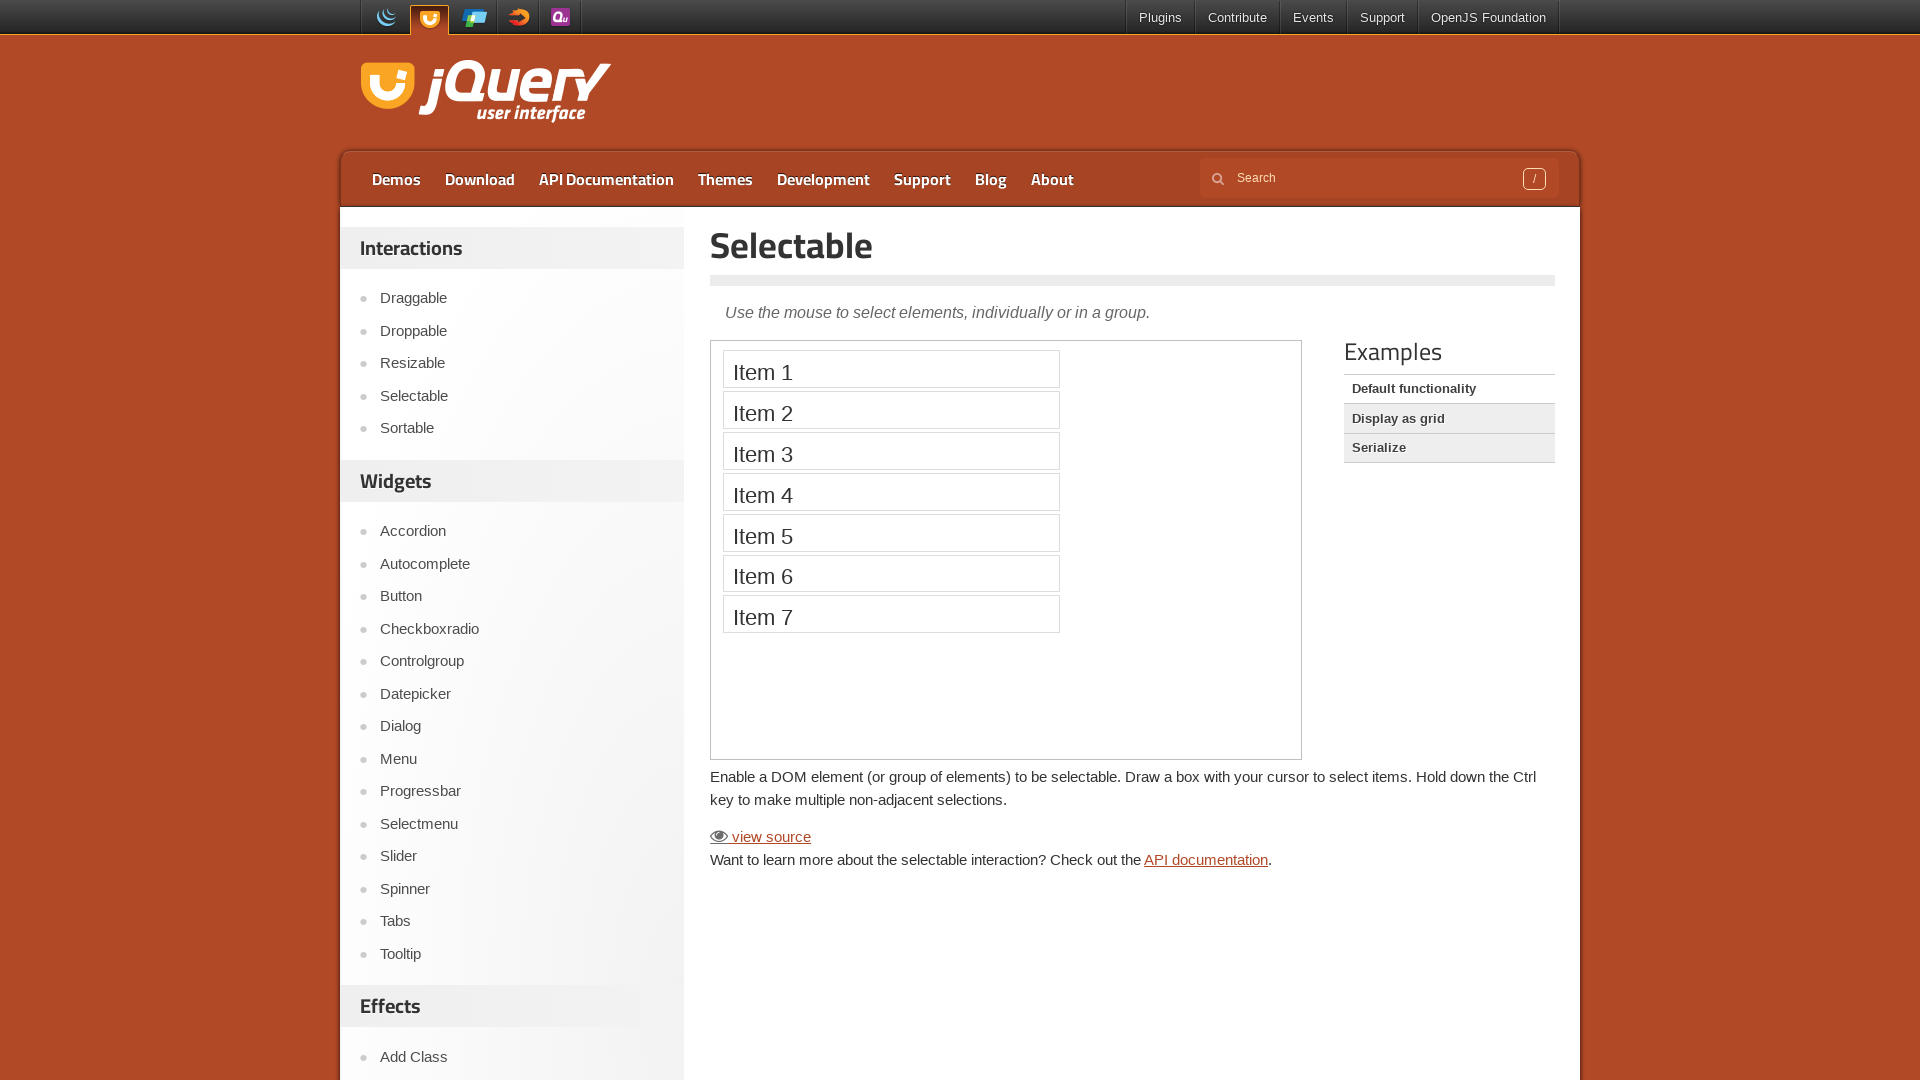

Pressed Control key down to start multi-select mode
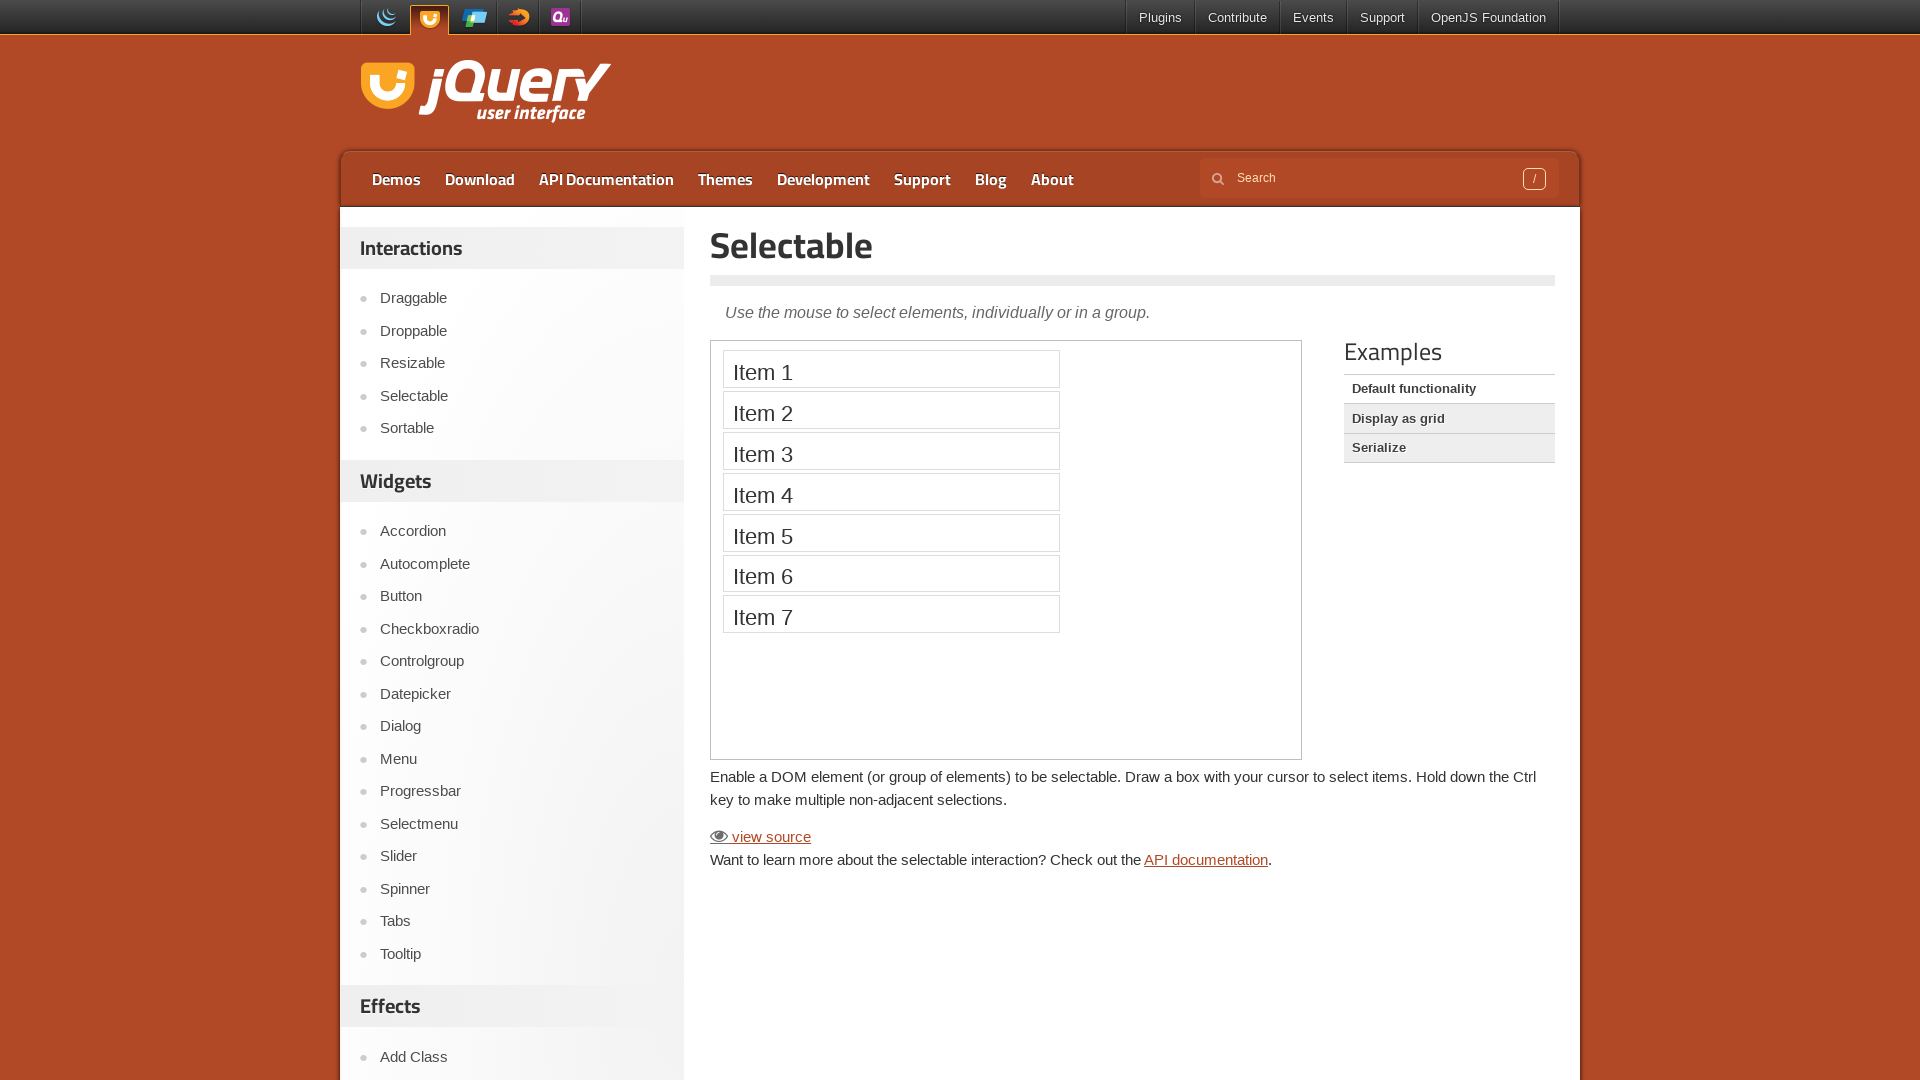

Clicked on Item 1 while holding Control at (891, 369) on iframe.demo-frame >> internal:control=enter-frame >> li:has-text('Item 1')
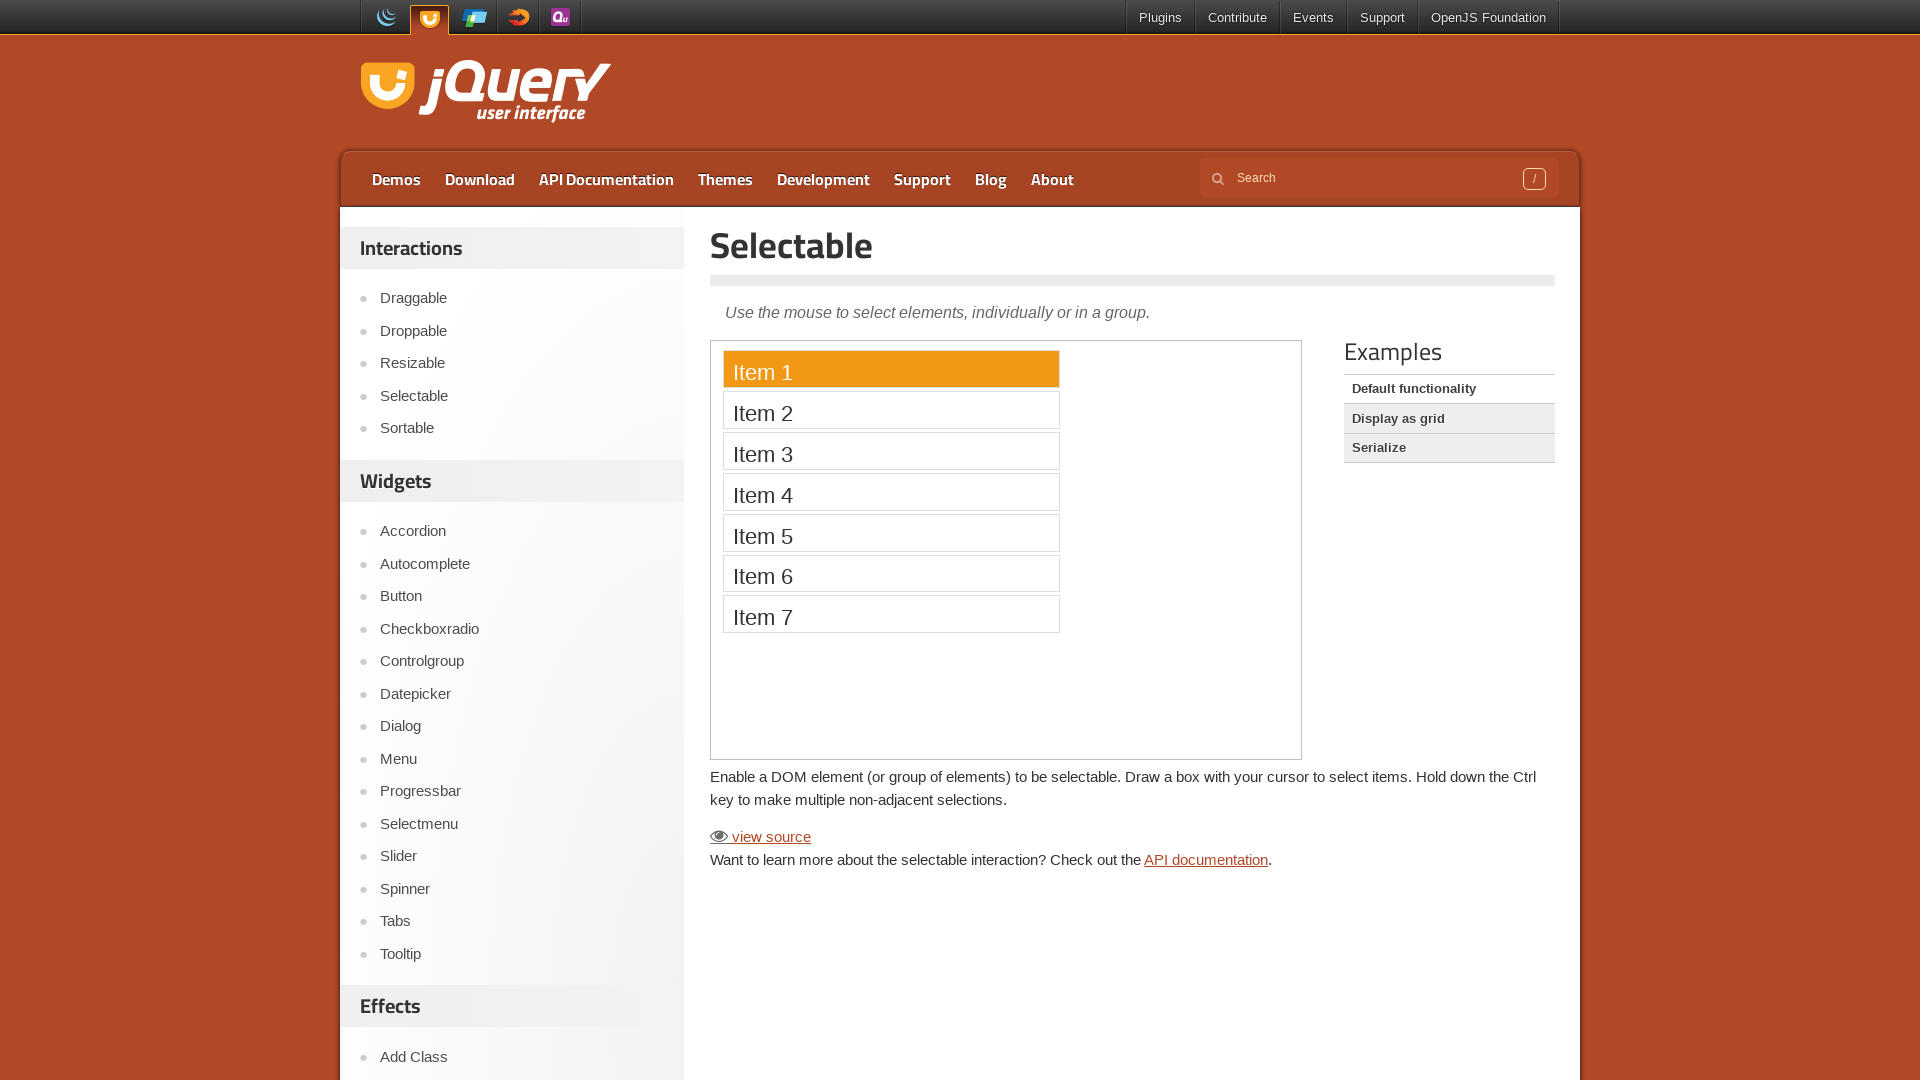

Clicked on Item 3 while holding Control at (891, 451) on iframe.demo-frame >> internal:control=enter-frame >> li:has-text('Item 3')
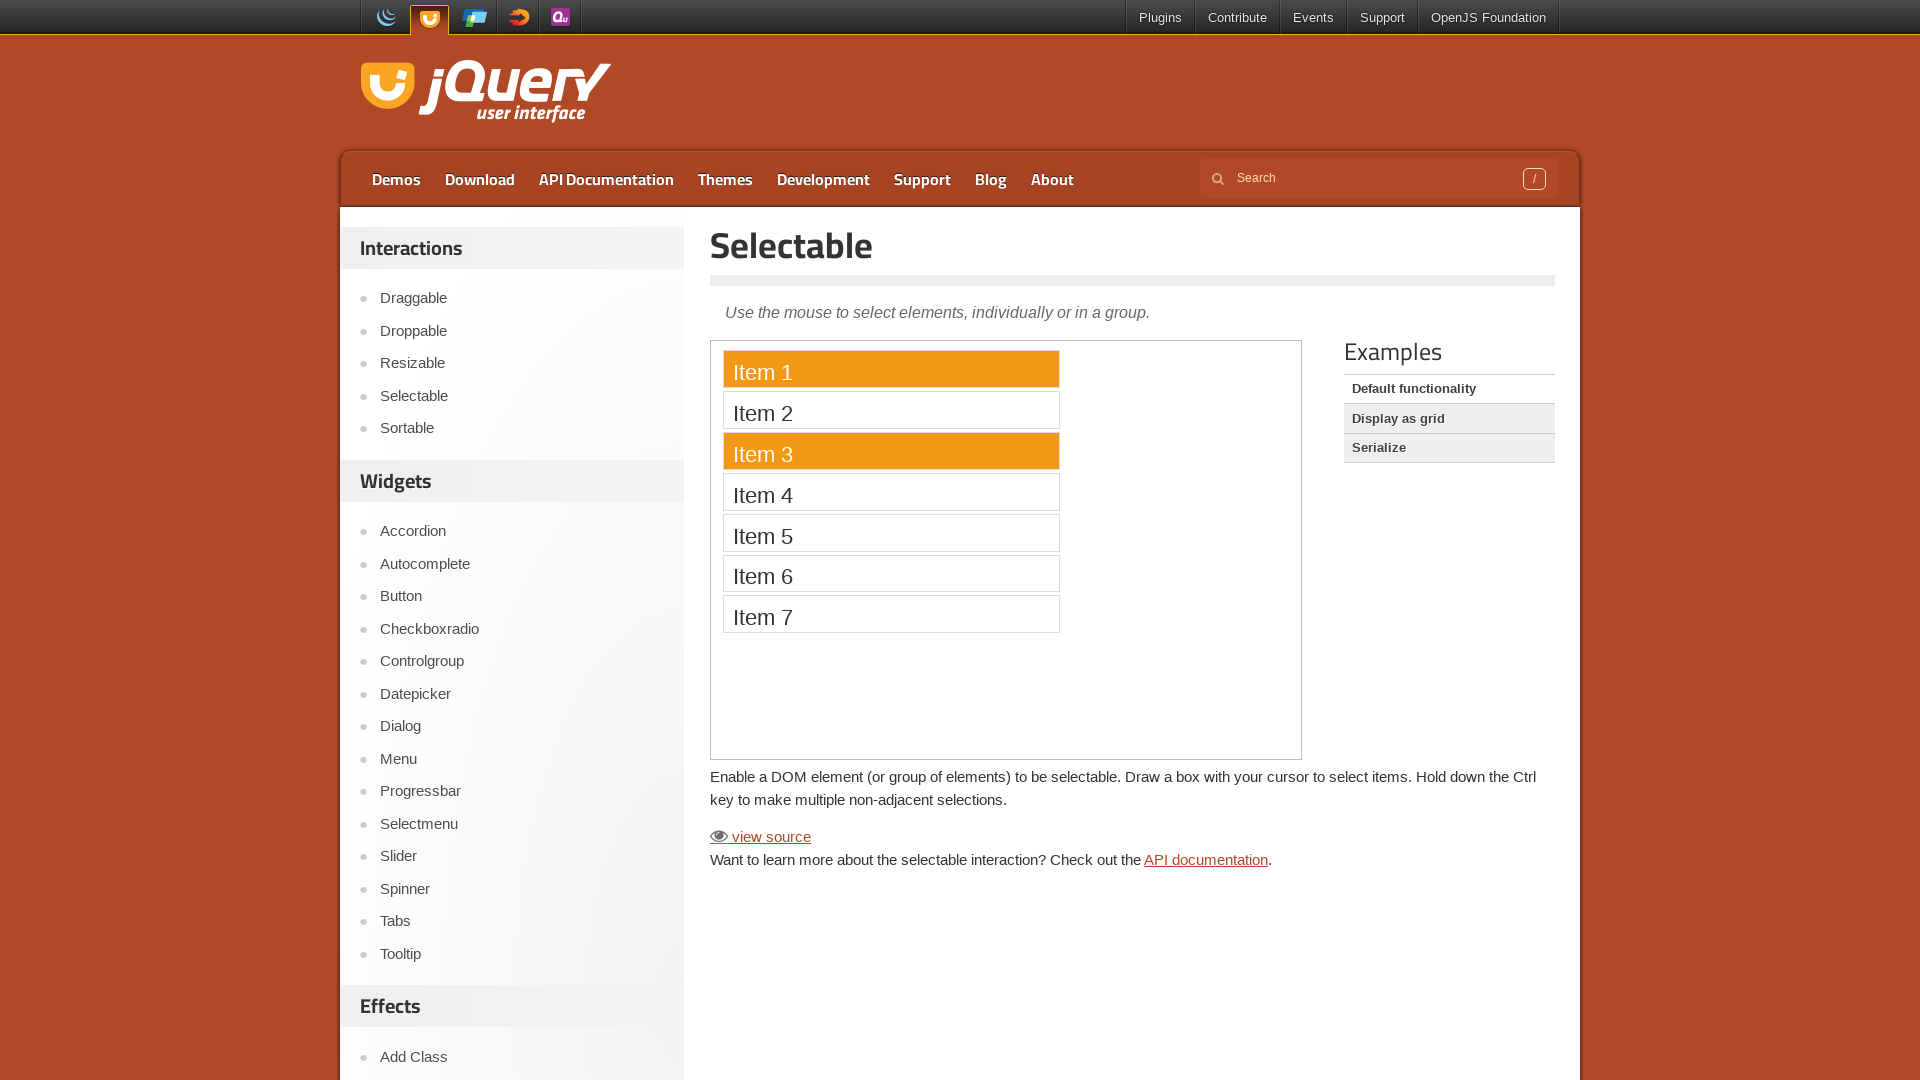

Clicked on Item 5 while holding Control at (891, 532) on iframe.demo-frame >> internal:control=enter-frame >> li:has-text('Item 5')
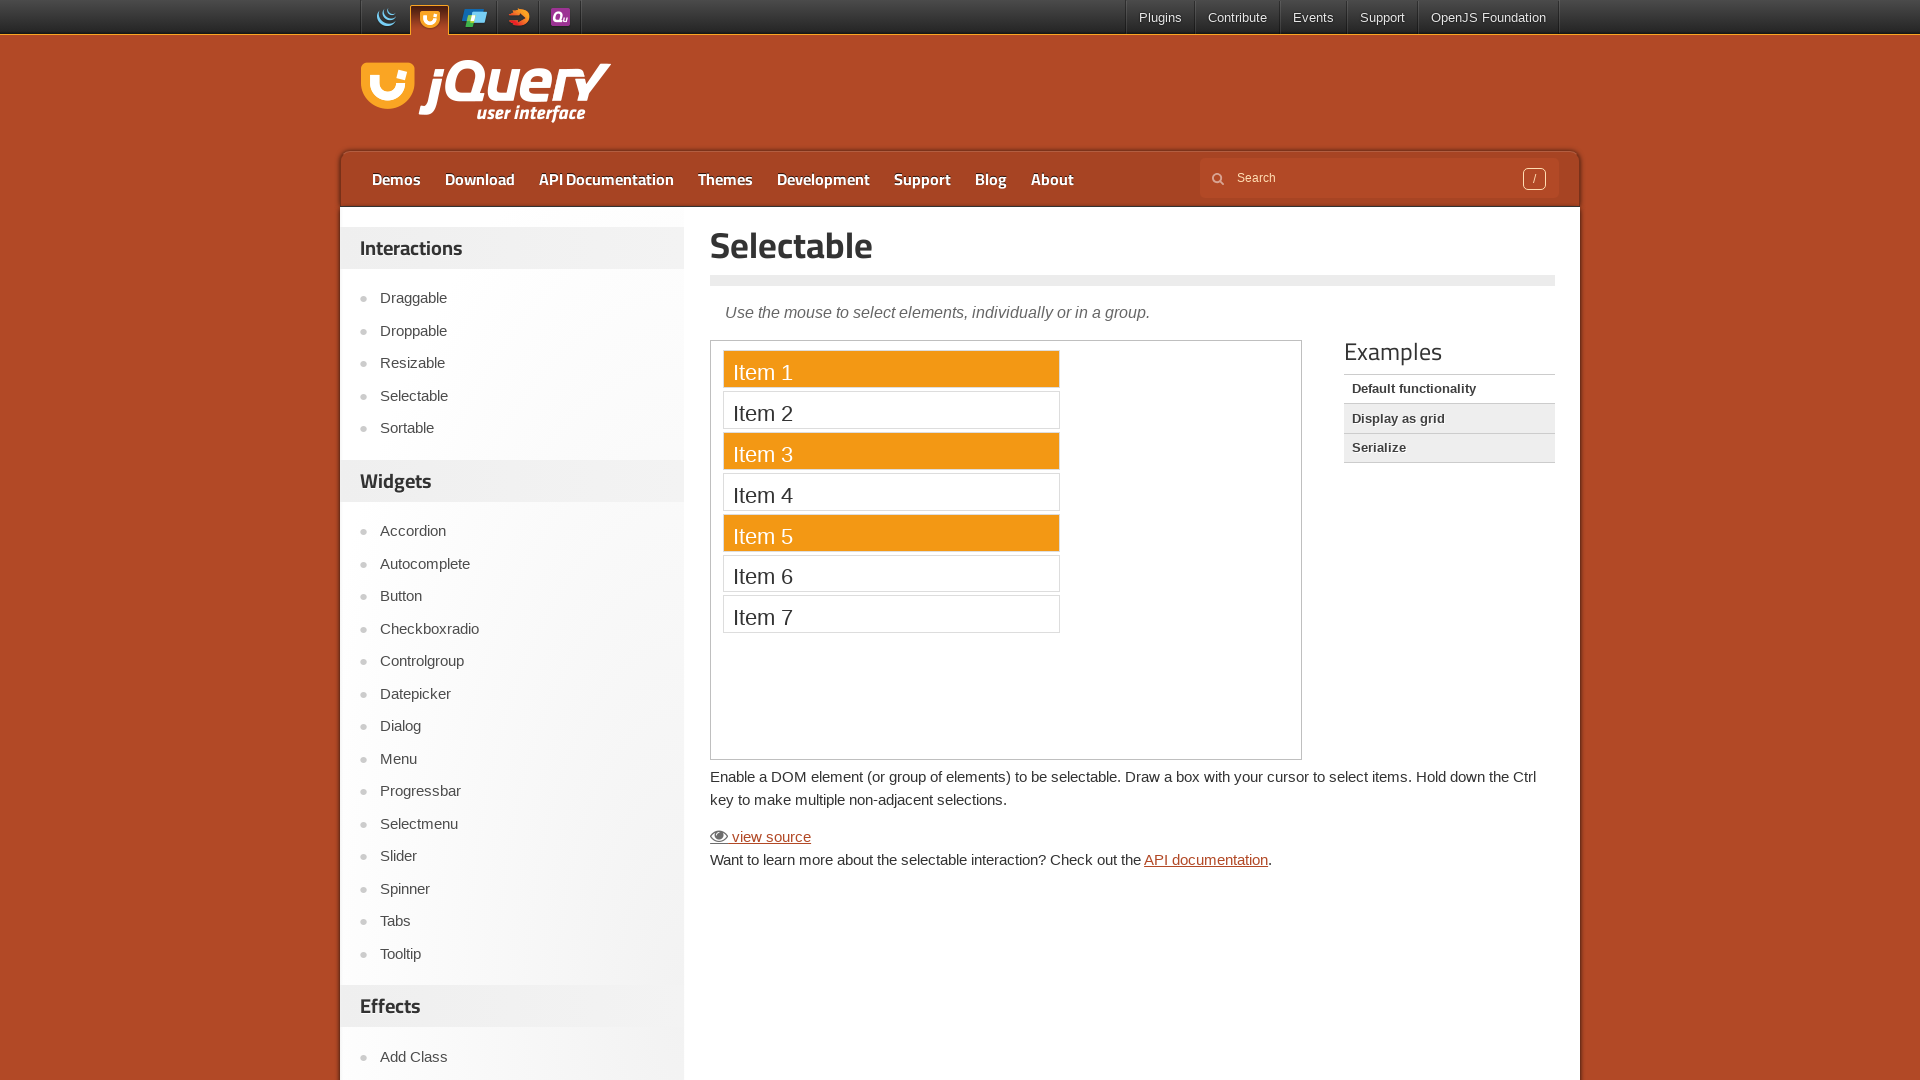

Clicked on Item 7 while holding Control at (891, 614) on iframe.demo-frame >> internal:control=enter-frame >> li:has-text('Item 7')
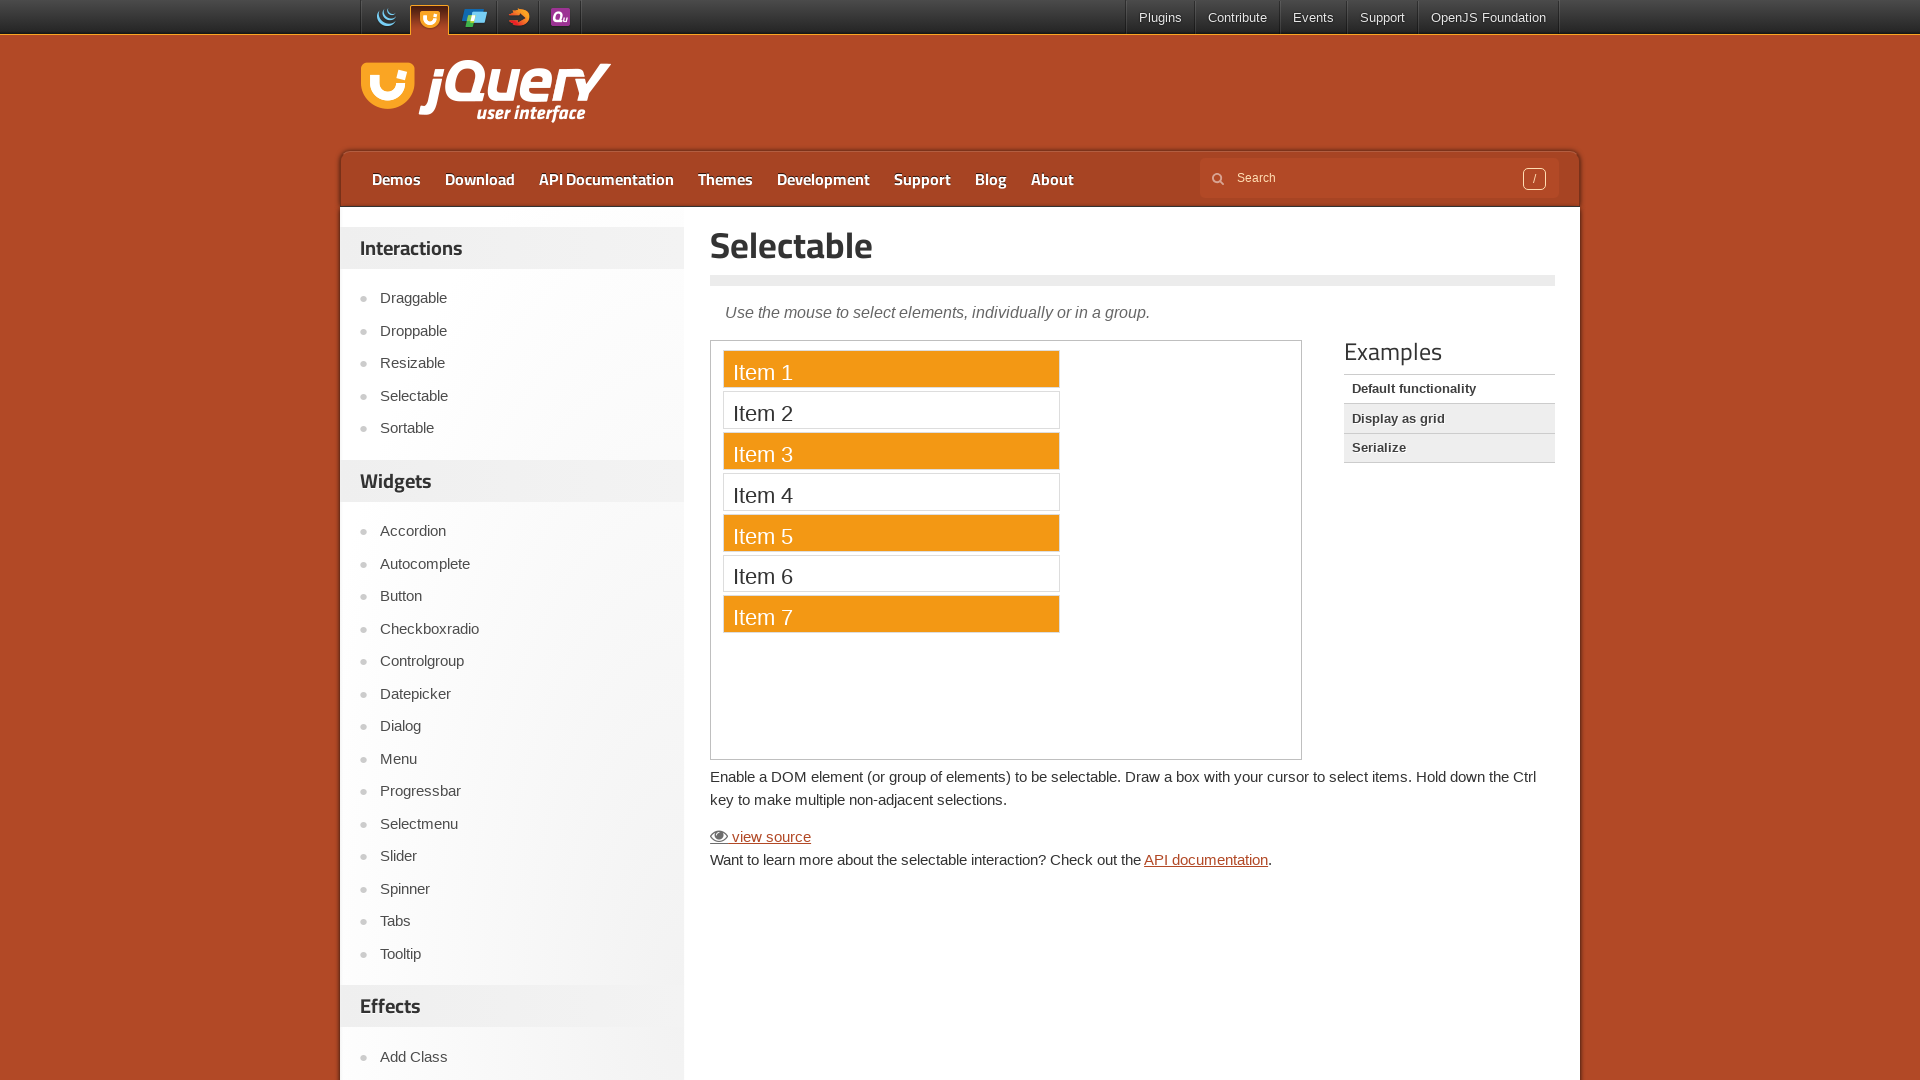

Released Control key to end multi-select mode
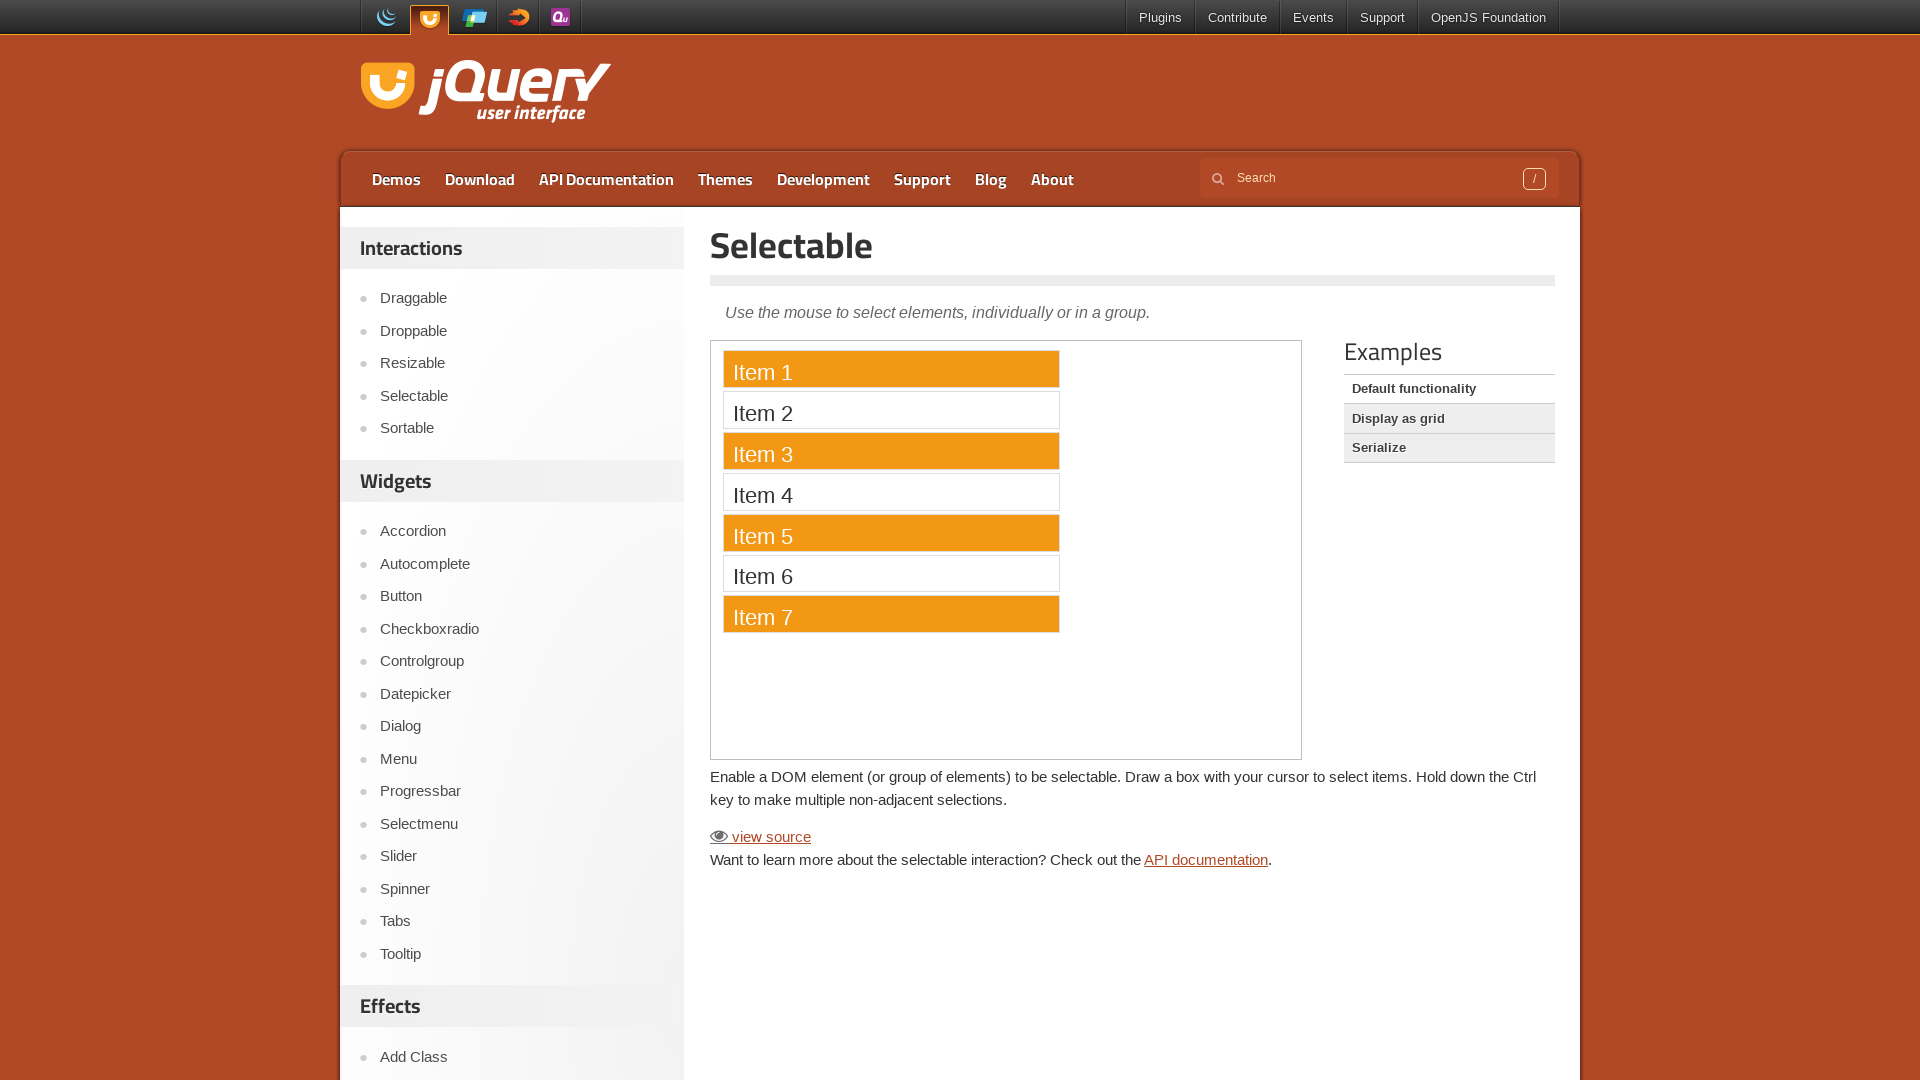

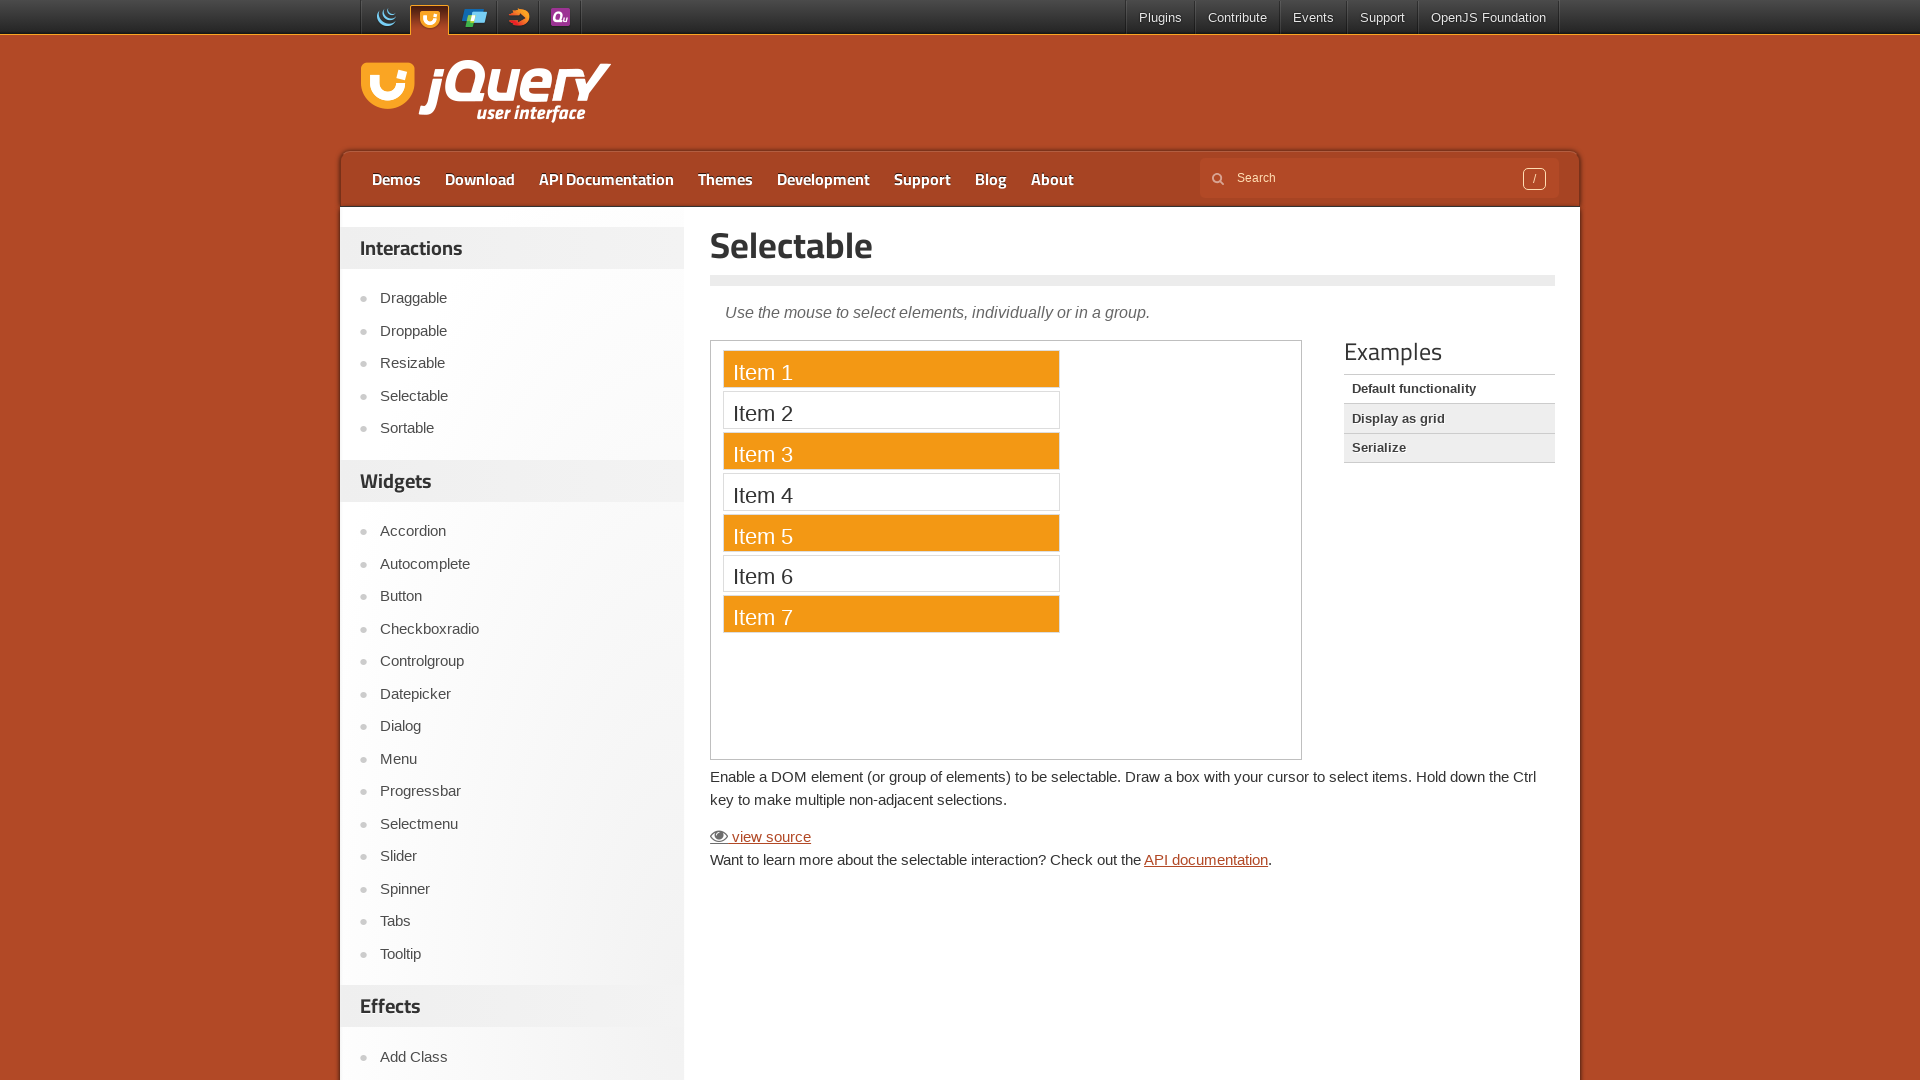